Tests the age form by entering a name and age, then clicking the submit button to submit the form

Starting URL: https://kristinek.github.io/site/examples/age

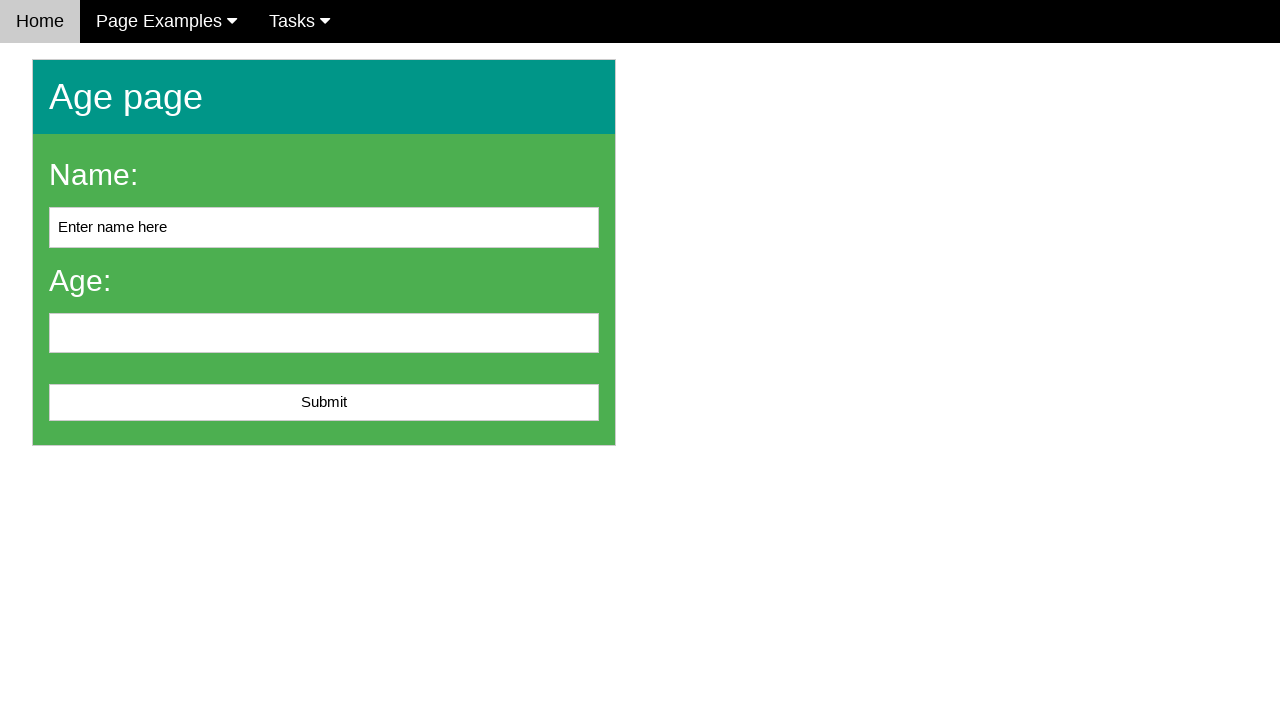

Cleared the name field on #name
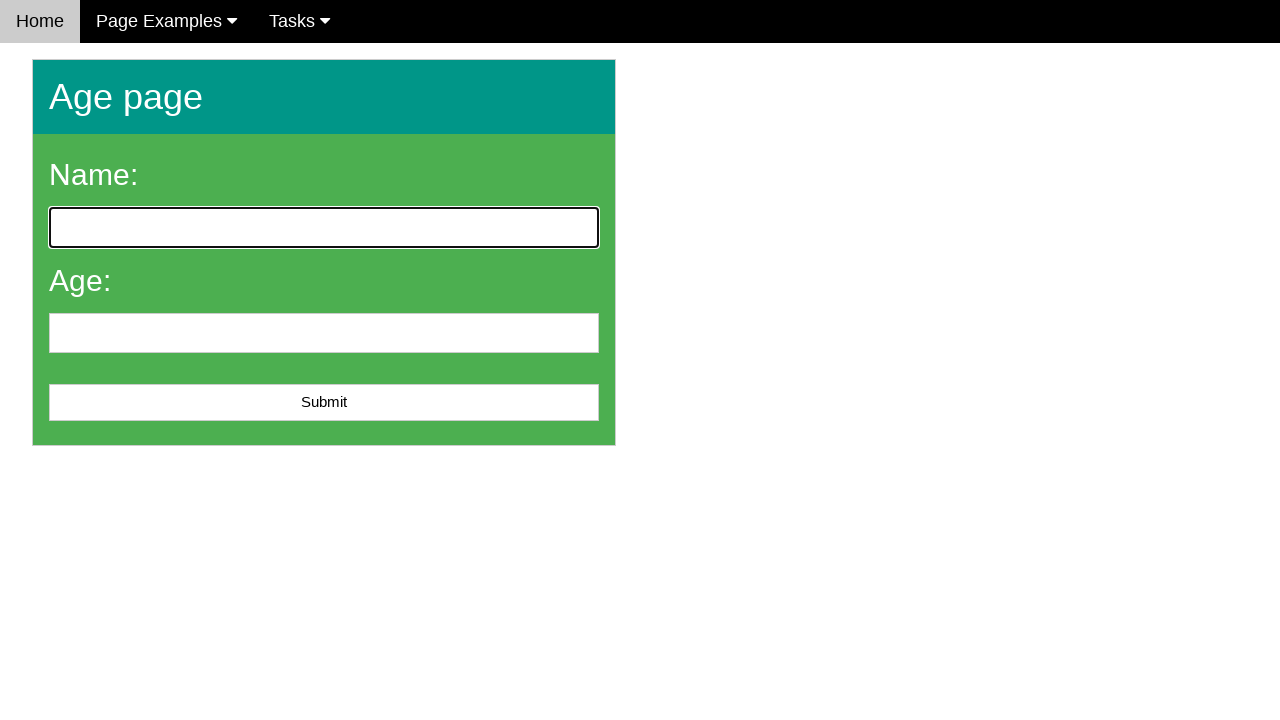

Filled name field with 'Sarah Johnson' on #name
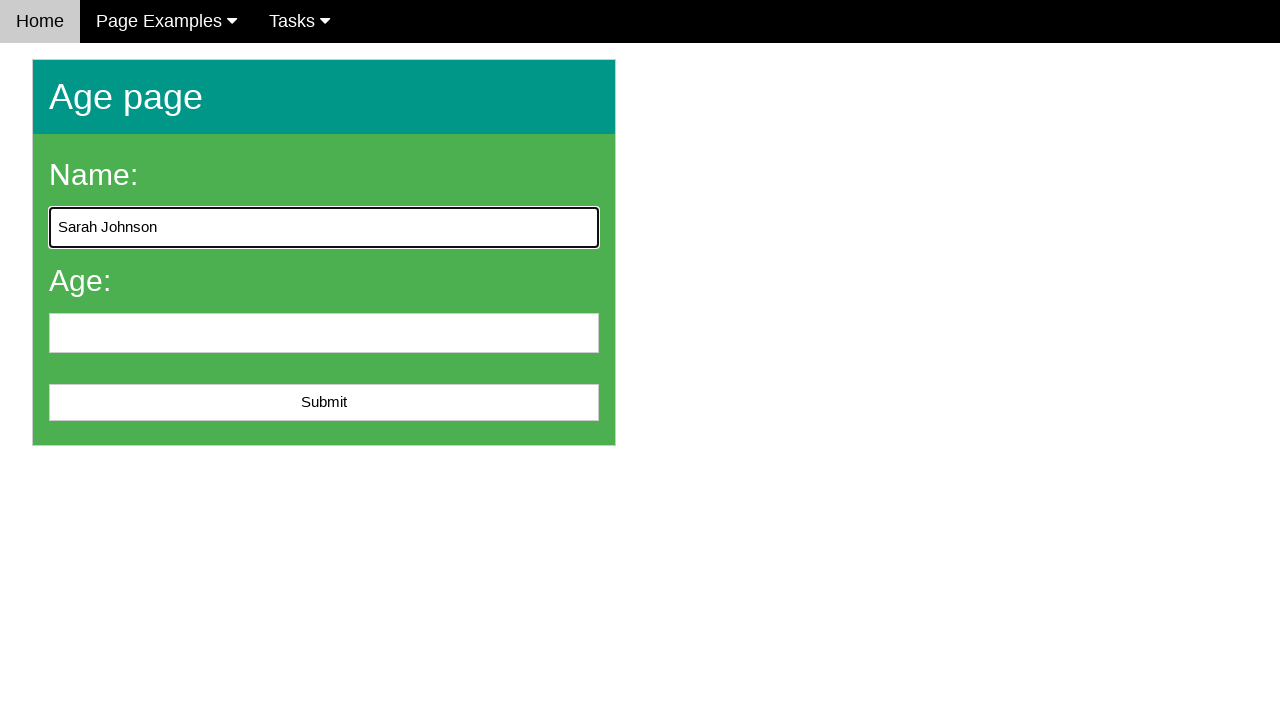

Filled age field with '28' on #age
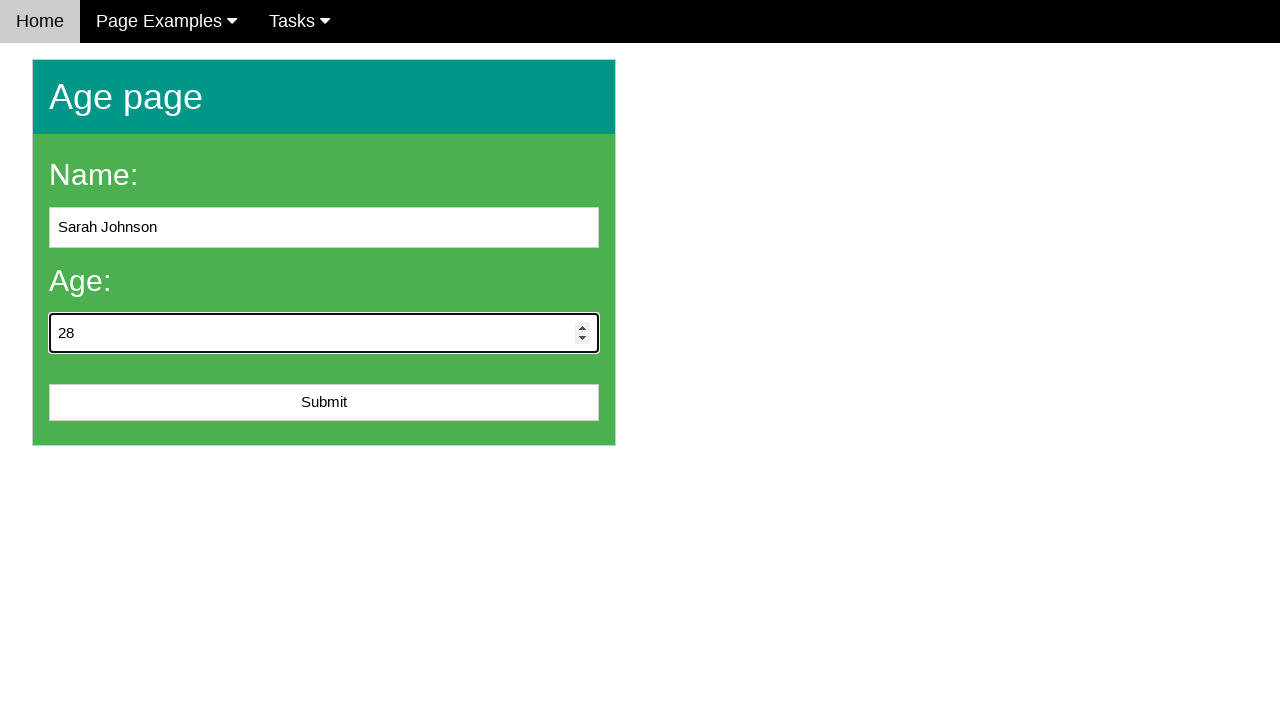

Clicked the submit button to submit the age form at (324, 403) on #submit
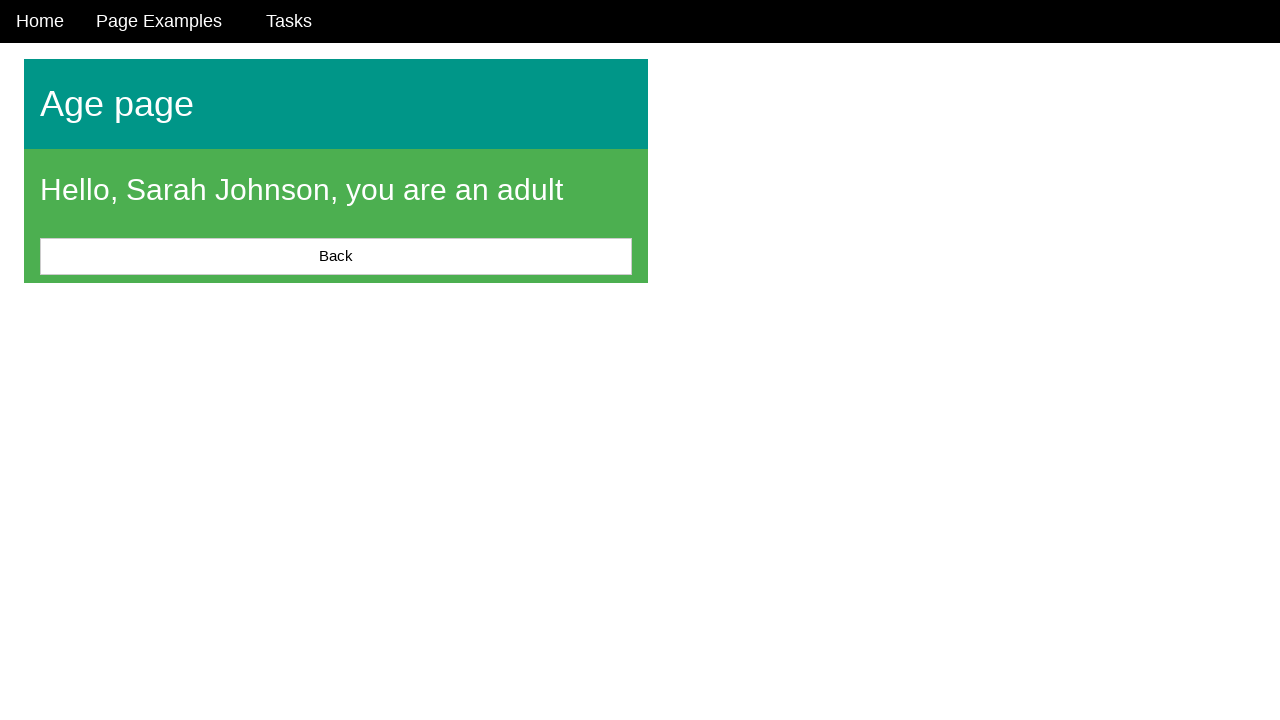

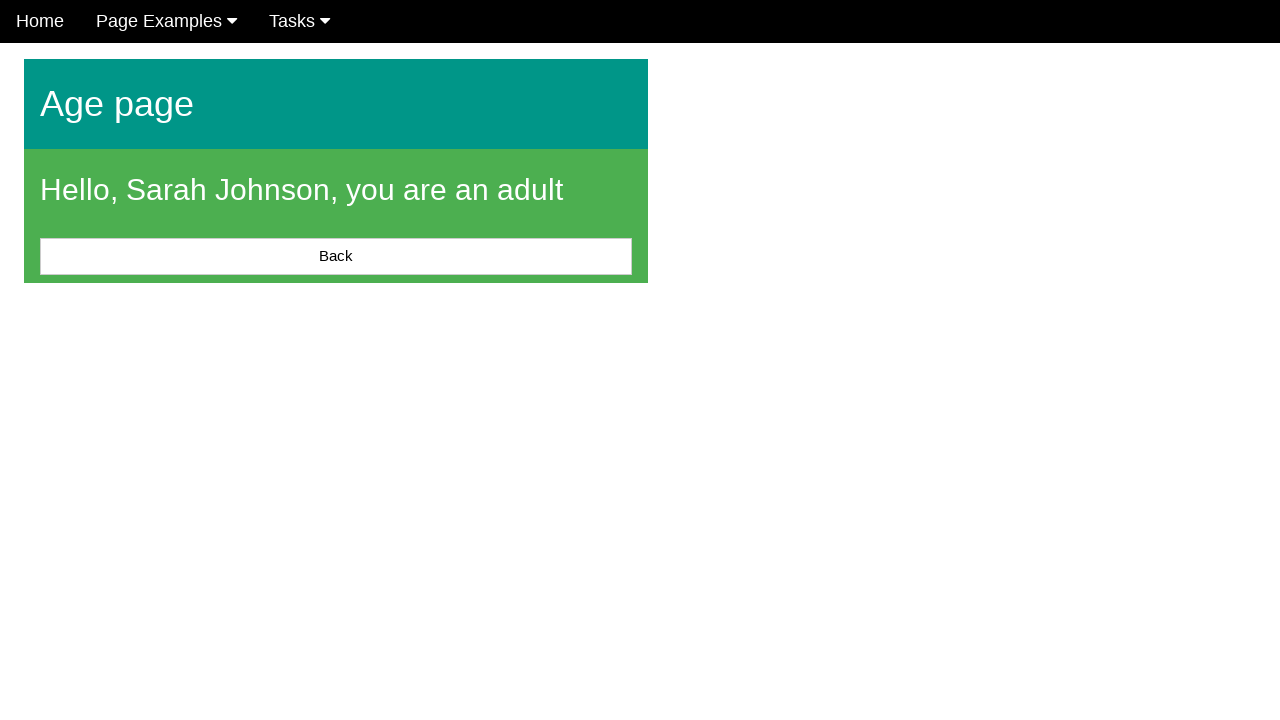